Tests various alert and dialog interactions on the Leafground demo site, including accepting/dismissing alerts, handling confirmation dialogs, and interacting with custom modal dialogs

Starting URL: https://www.leafground.com/dashboard.xhtml

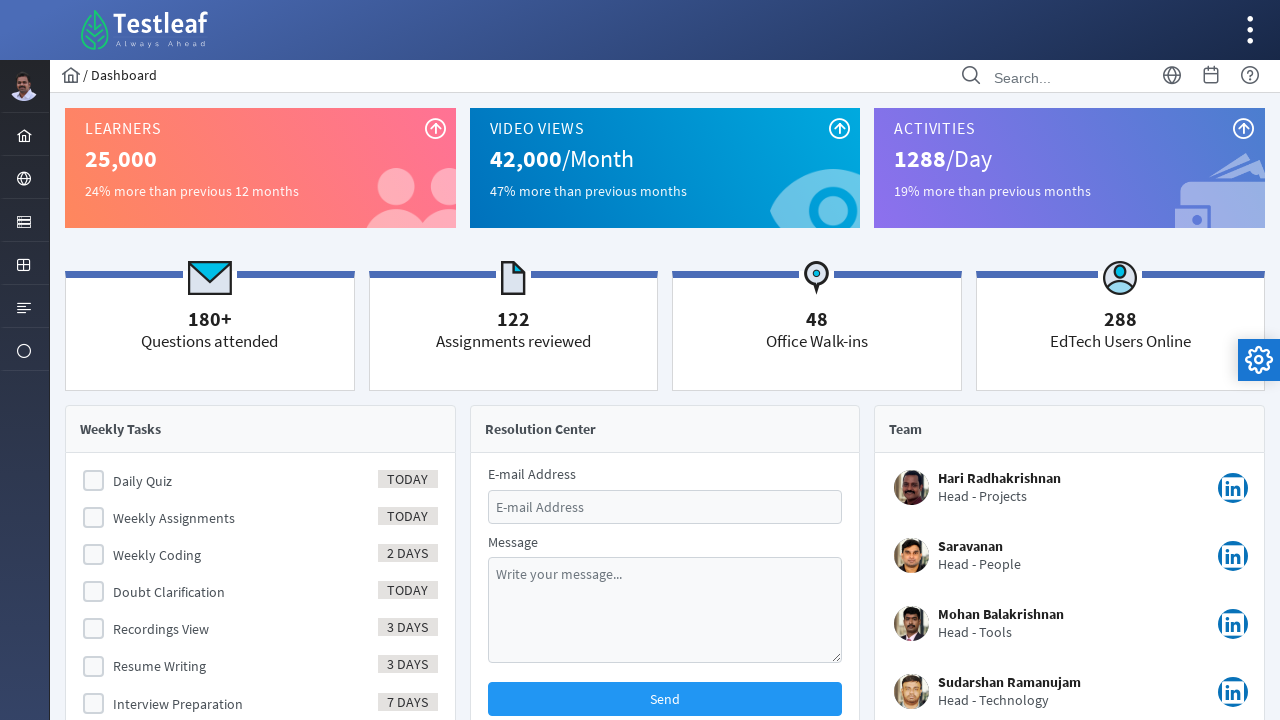

Clicked on menu form to expand alert options at (24, 178) on (//li[@id='menuform:j_idt39']//a)[1]
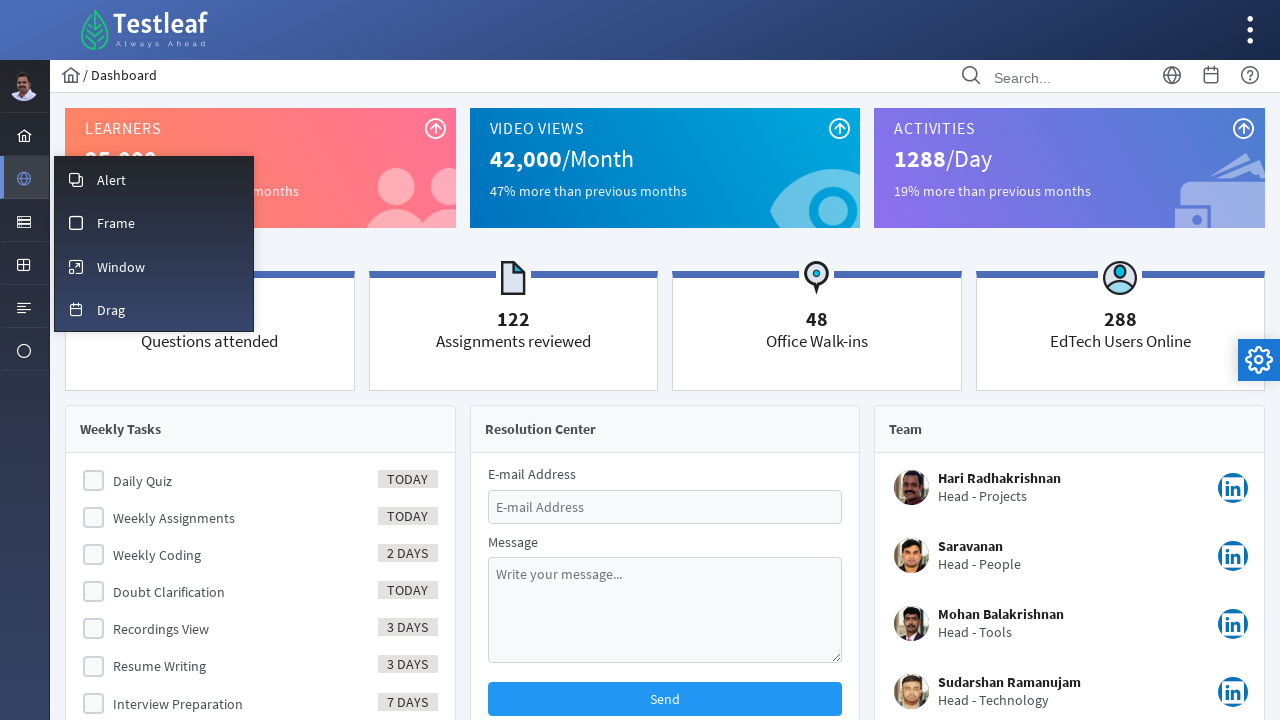

Clicked on Alert menu item at (154, 179) on xpath=//a[.='Alert']
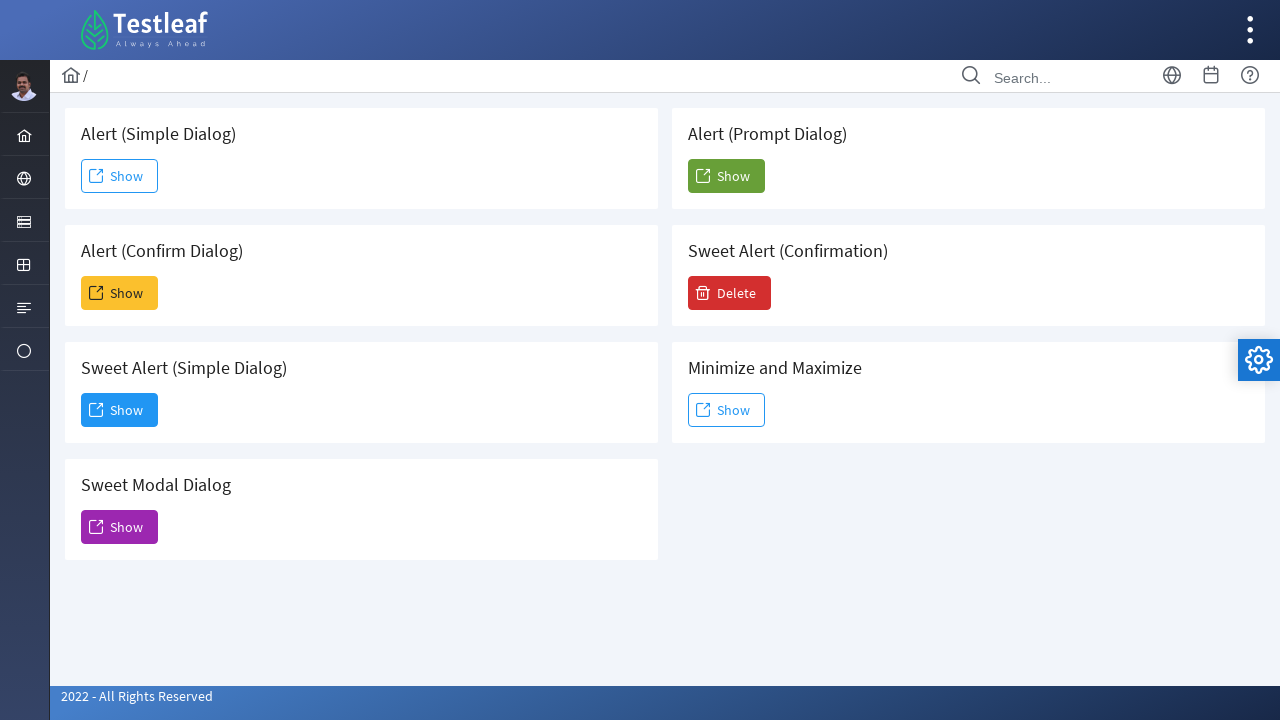

Clicked Show button for simple alert at (120, 176) on (//span[text()='Show'])
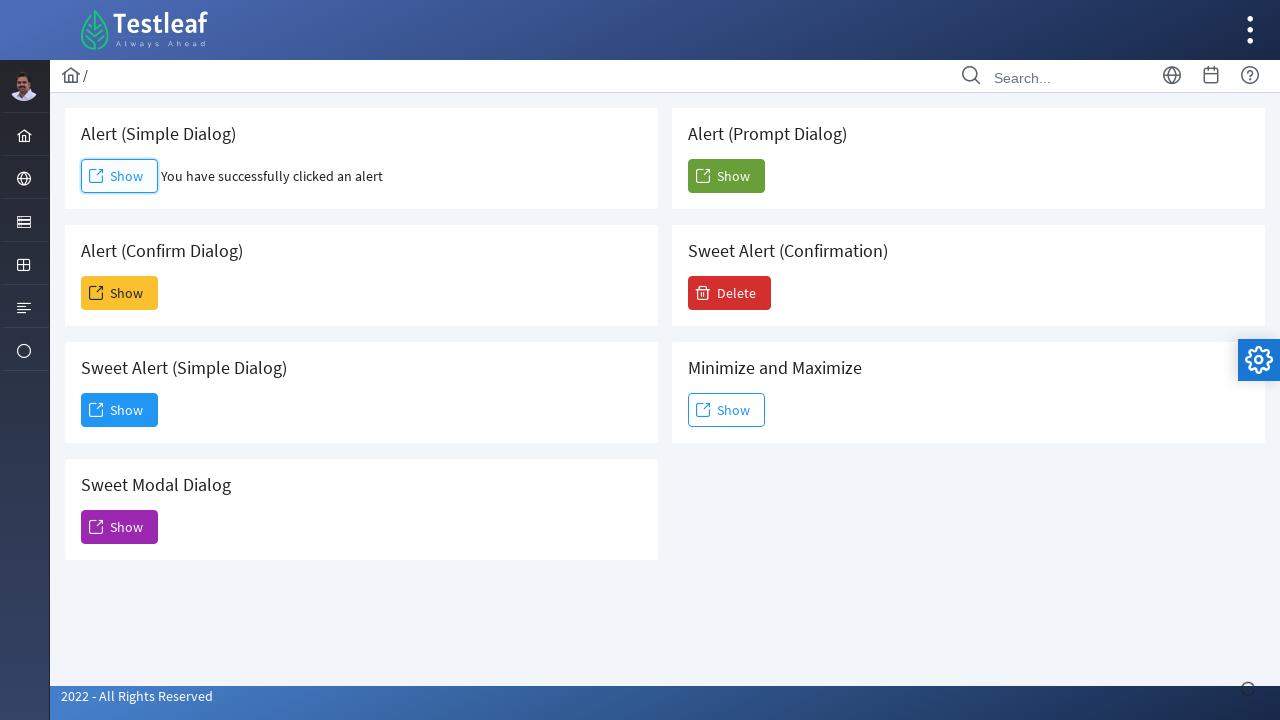

Accepted simple alert dialog
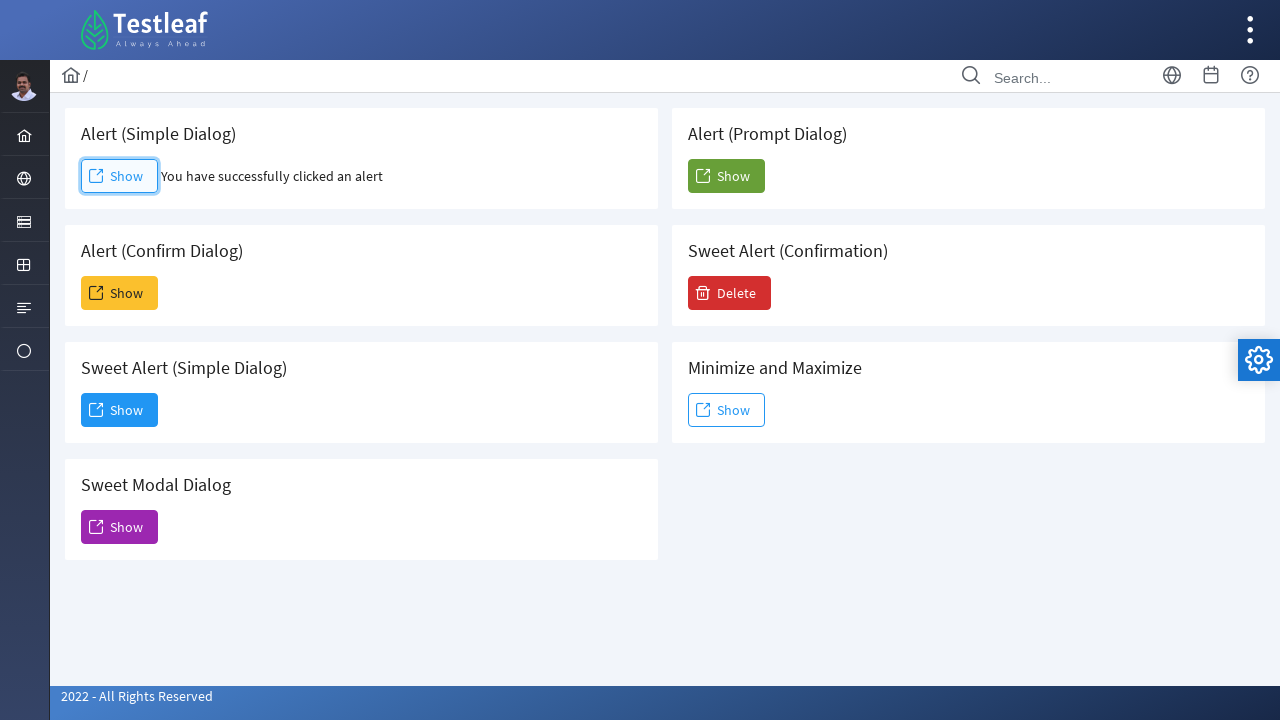

Clicked Show button for confirmation alert at (120, 293) on (//span[text()='Show'])[2]
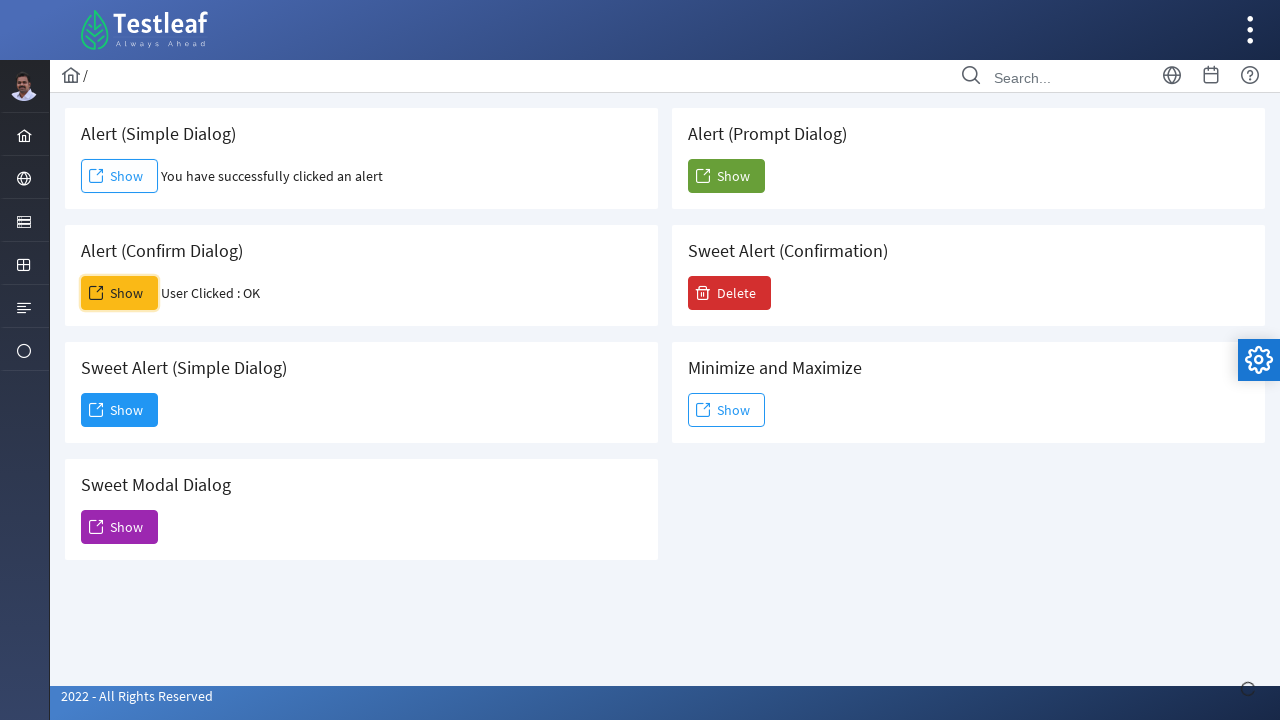

Dismissed confirmation dialog
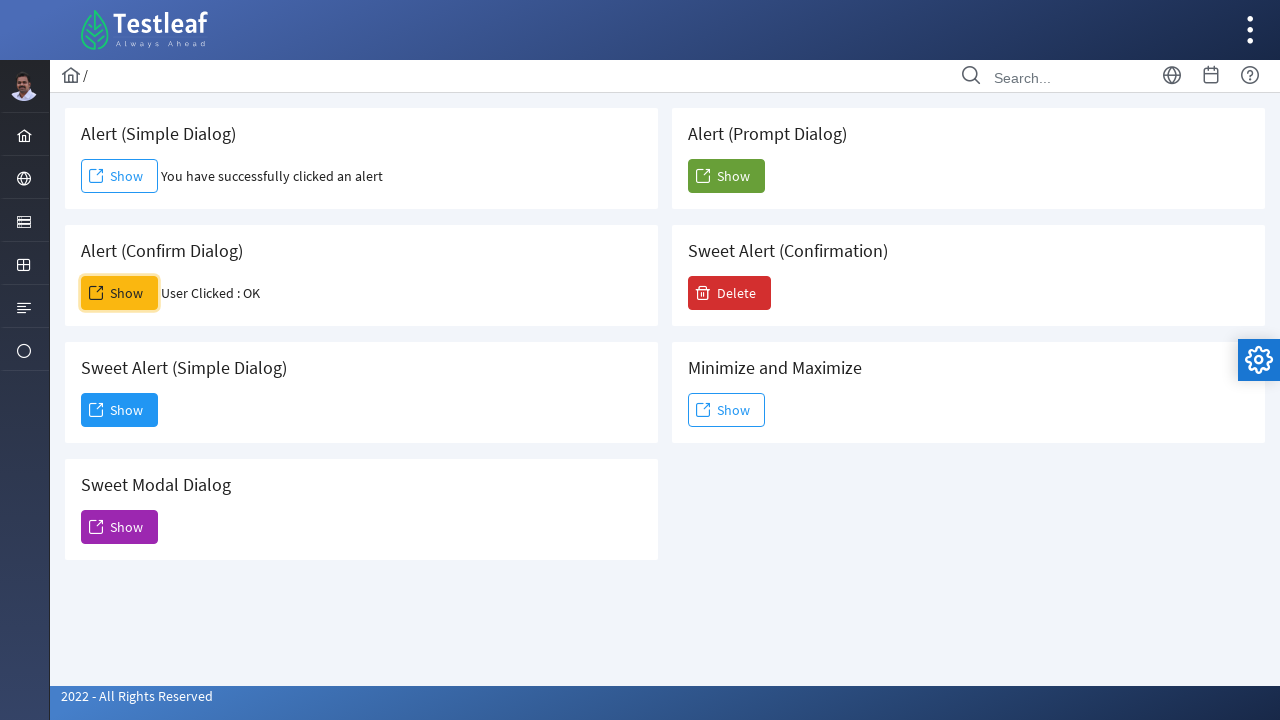

Clicked Show button for confirmation alert again at (120, 293) on (//span[text()='Show'])[2]
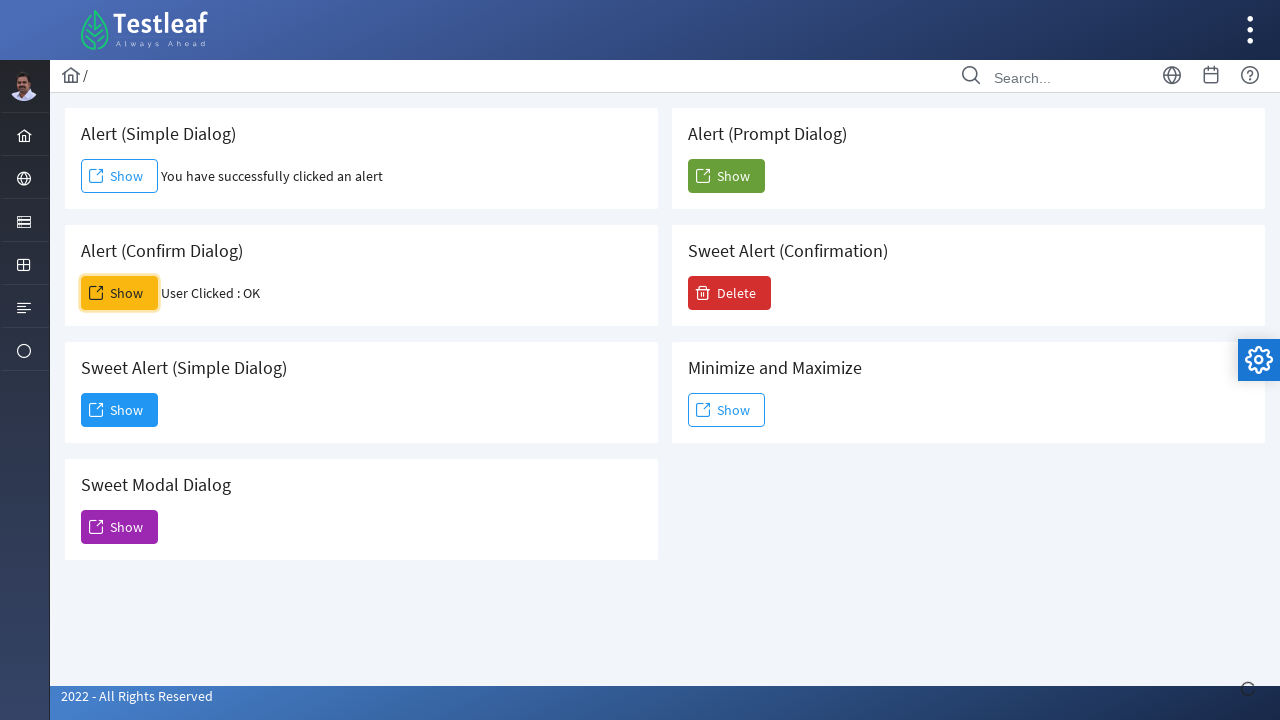

Accepted confirmation dialog
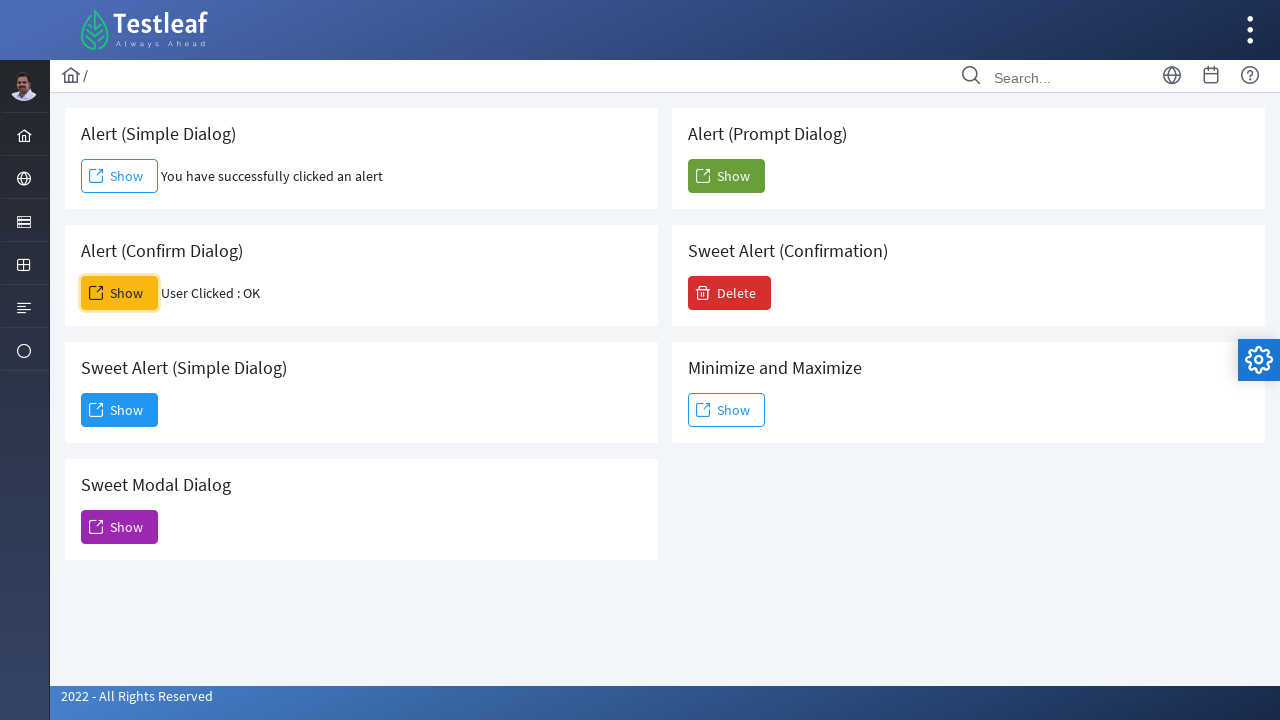

Clicked Show button for simple alert dialog at (120, 410) on (//span[text()='Show'])[3]
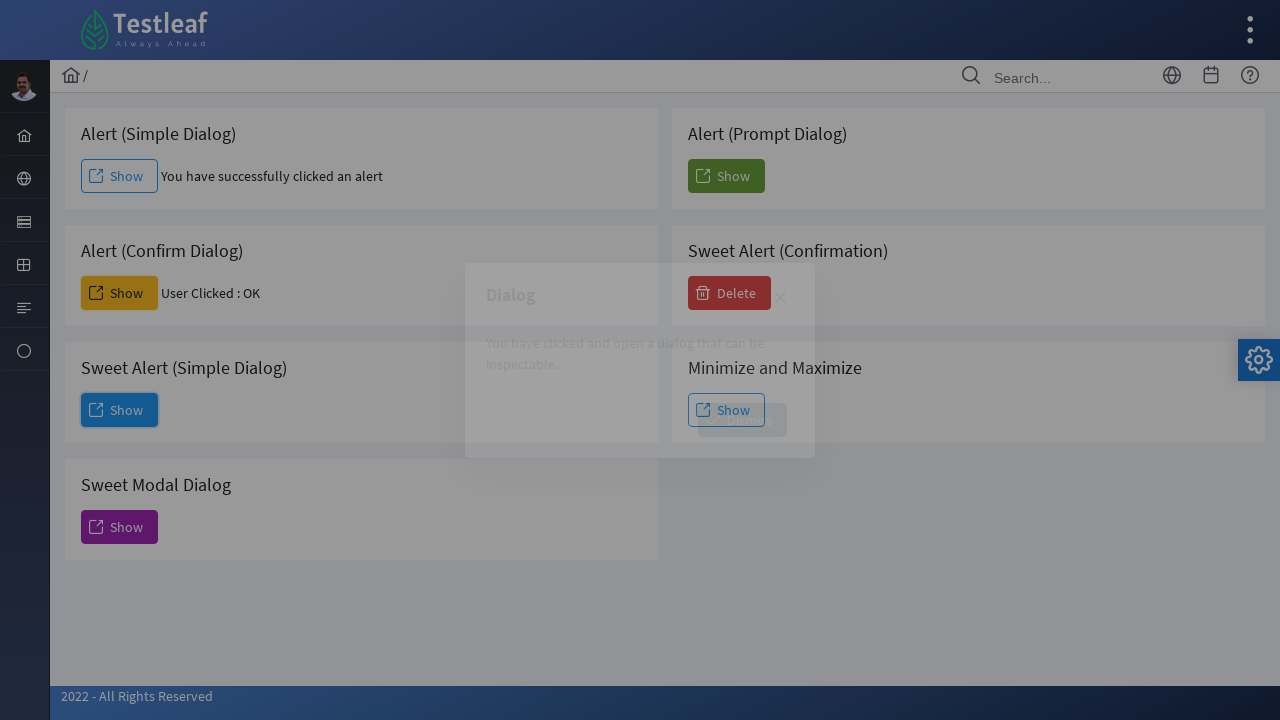

Clicked on first dialog element at (640, 360) on (//div[@role='dialog'])[1]
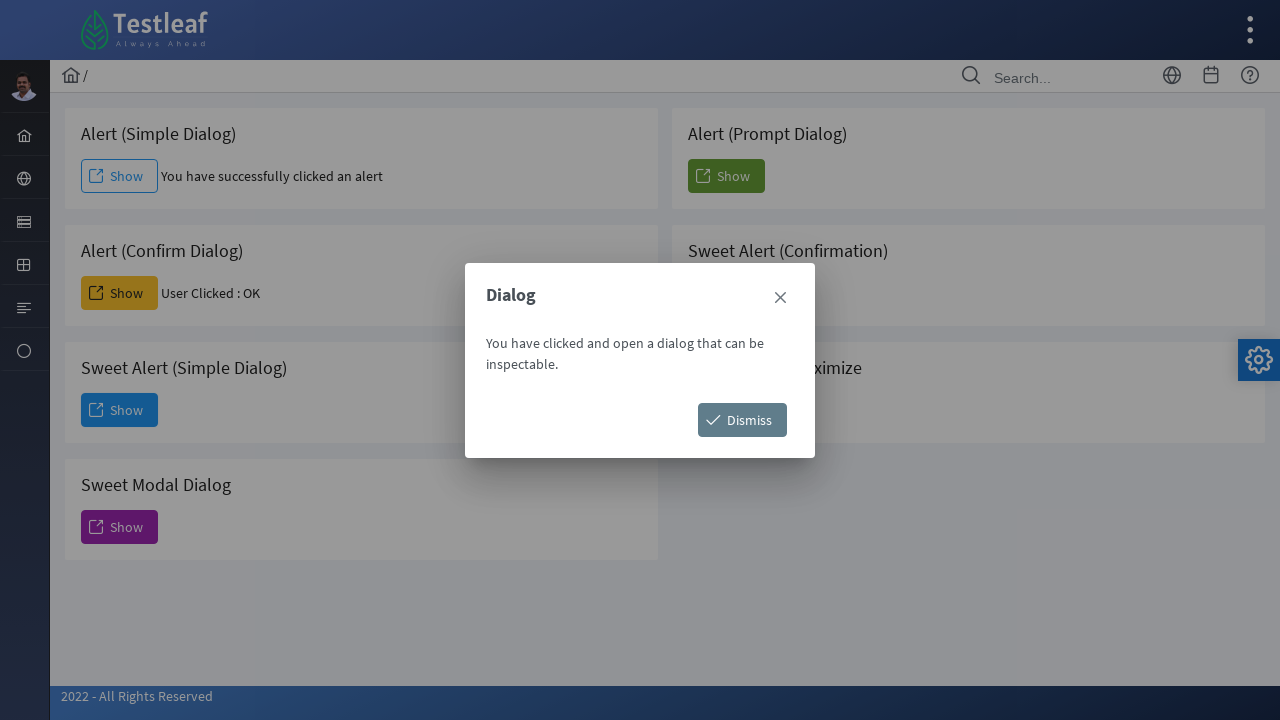

Clicked Dismiss button on alert dialog at (742, 420) on xpath=//span[text()='Dismiss']
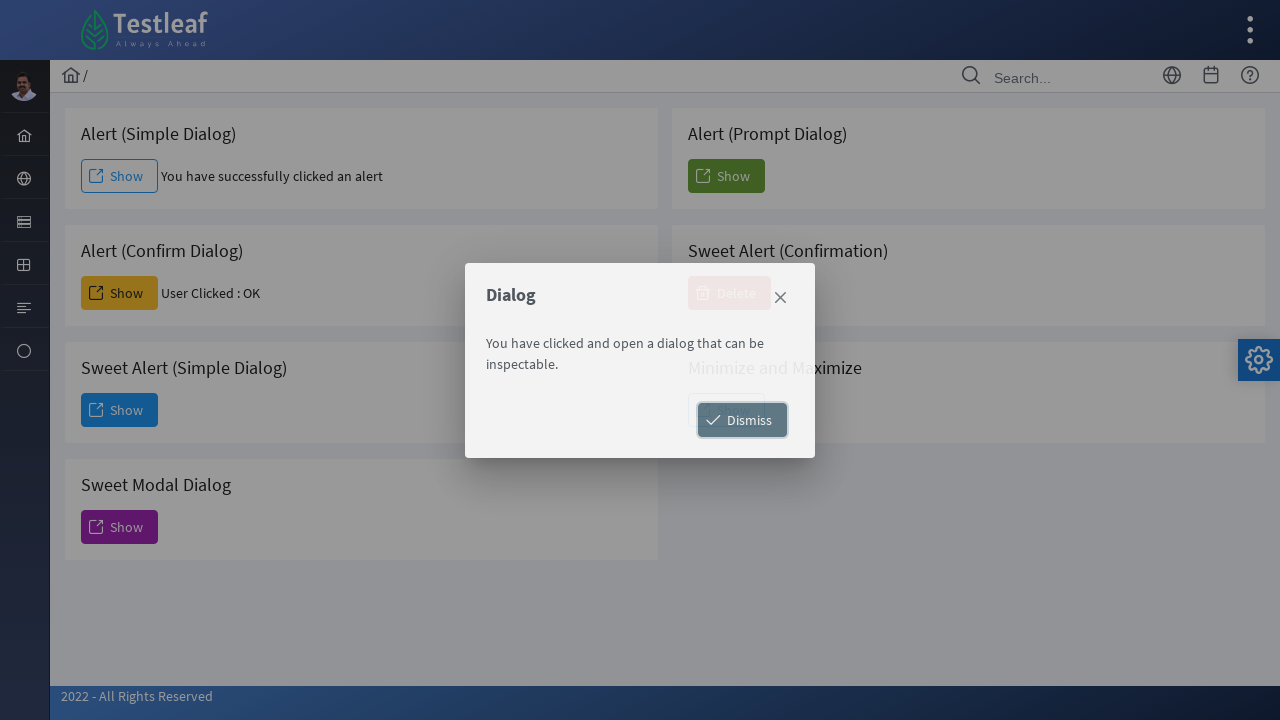

Clicked Show button for simple prompt dialog at (120, 527) on (//span[text()='Show'])[4]
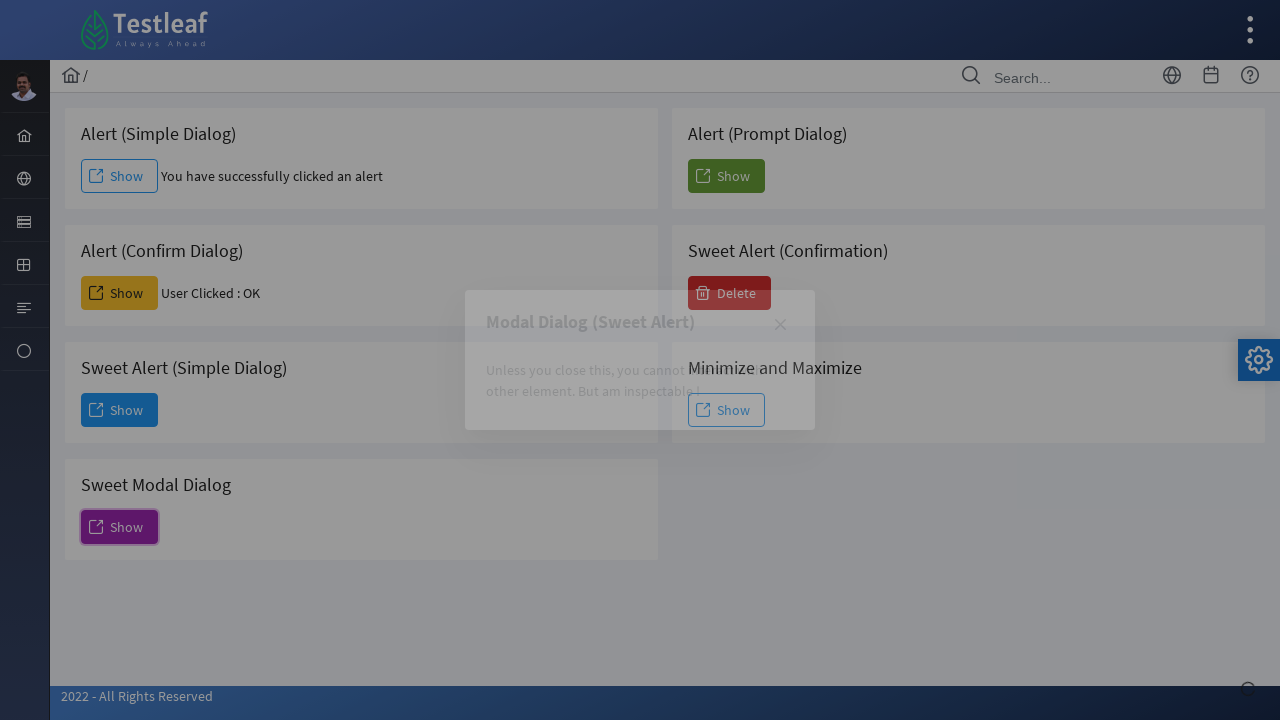

Clicked on second dialog element at (640, 360) on (//div[@role='dialog'])[2]
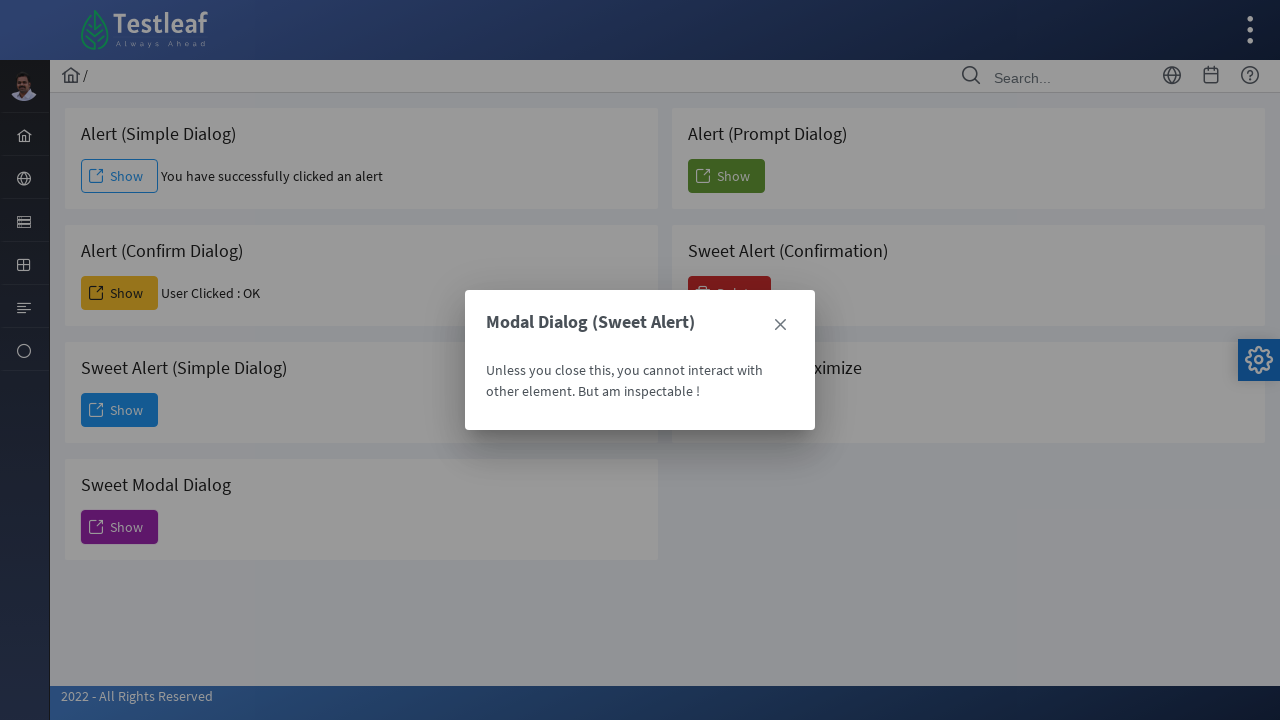

Clicked on dialog content area at (640, 395) on xpath=//div[@id='j_idt88:j_idt101_content']
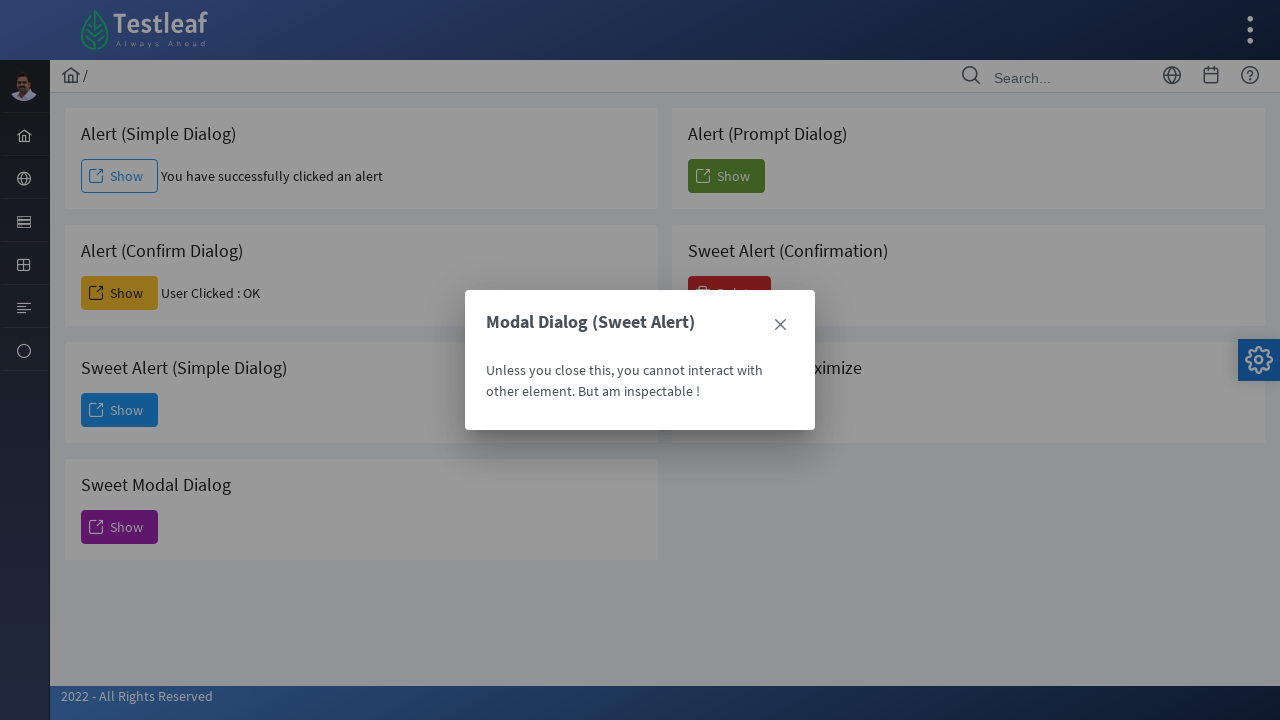

Clicked second button in prompt dialog at (780, 325) on (//a[@role='button']//span)[2]
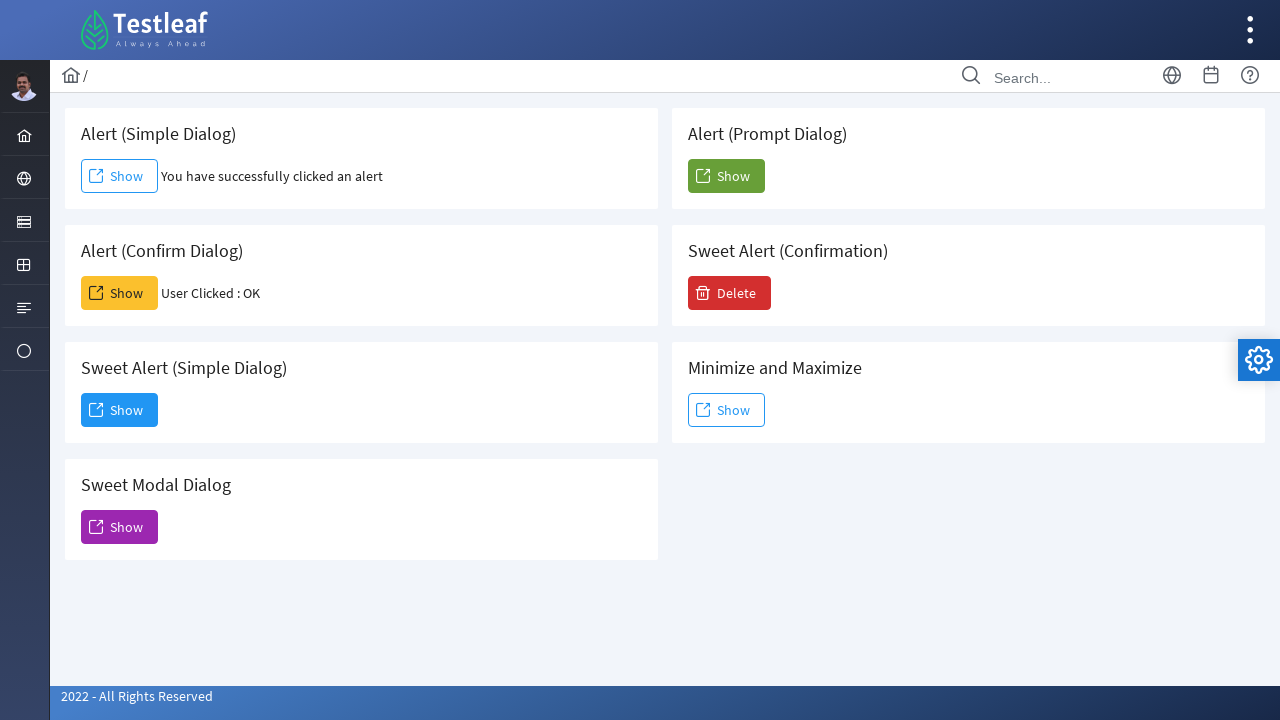

Clicked Show button for alert dialog with input at (726, 176) on (//span[text()='Show'])[5]
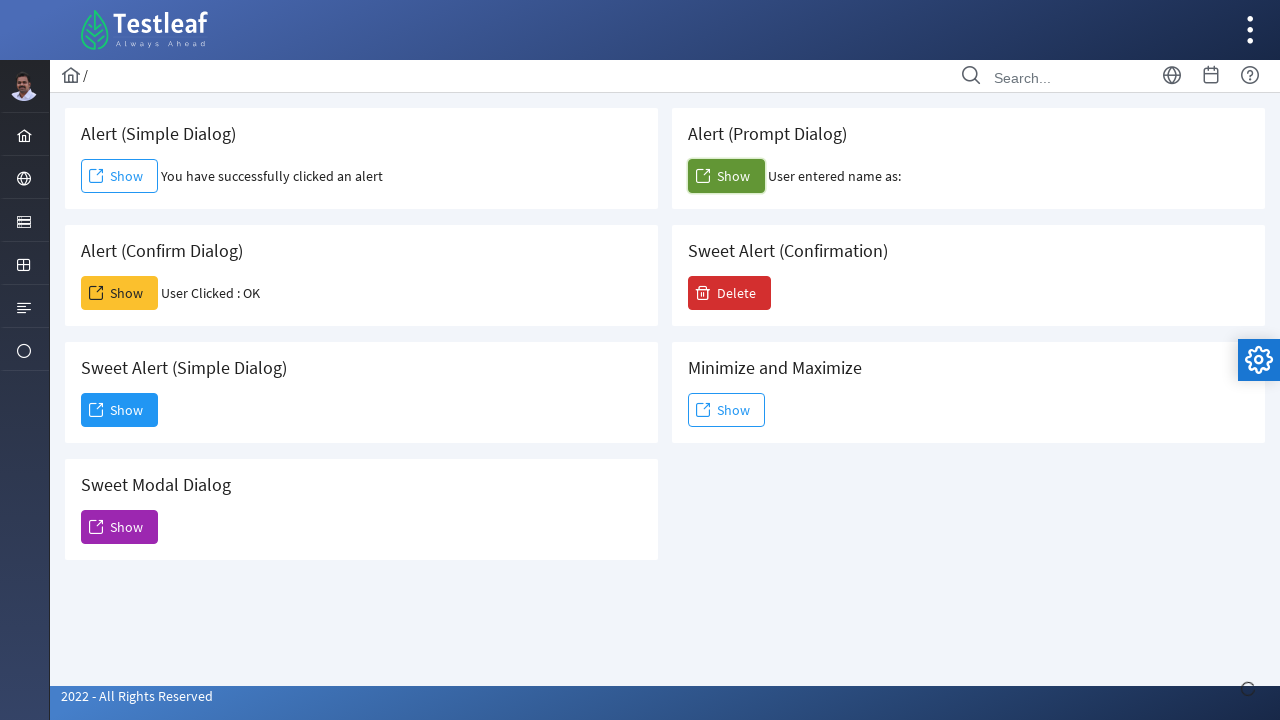

Set up dialog handler to accept with 'TESTING' input
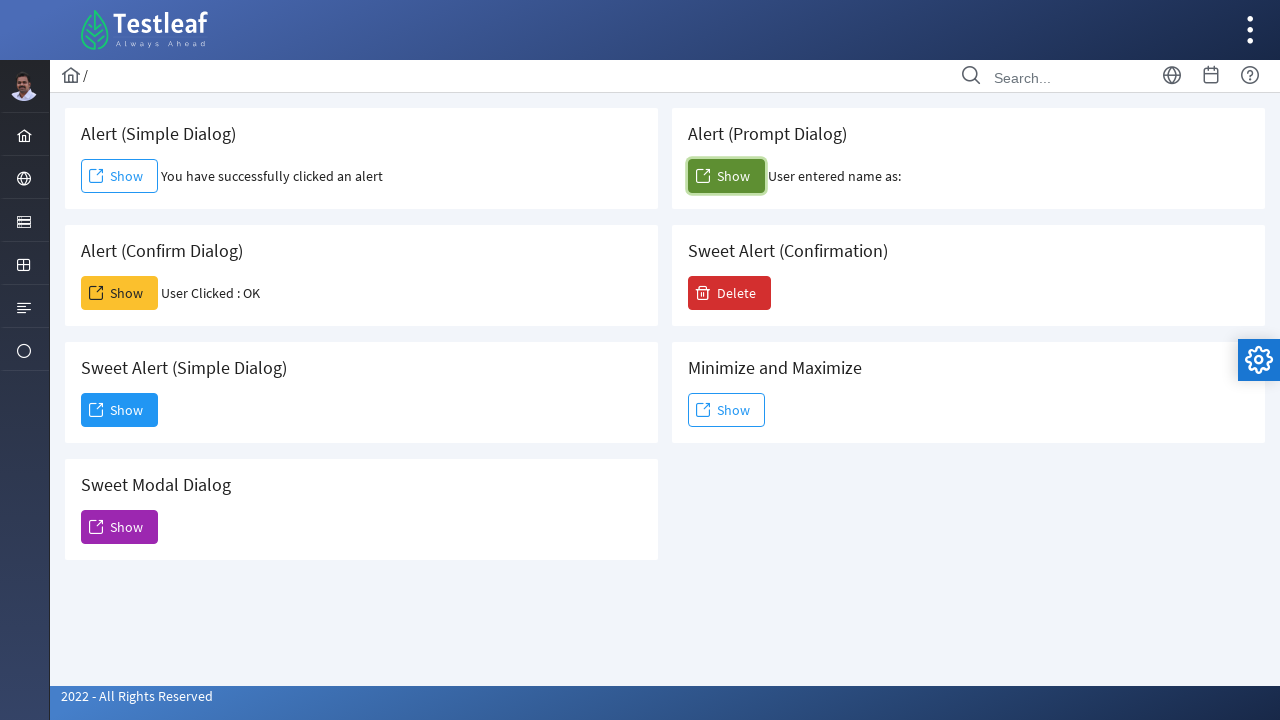

Clicked Show button for alert dialog with input again at (726, 176) on (//span[text()='Show'])[5]
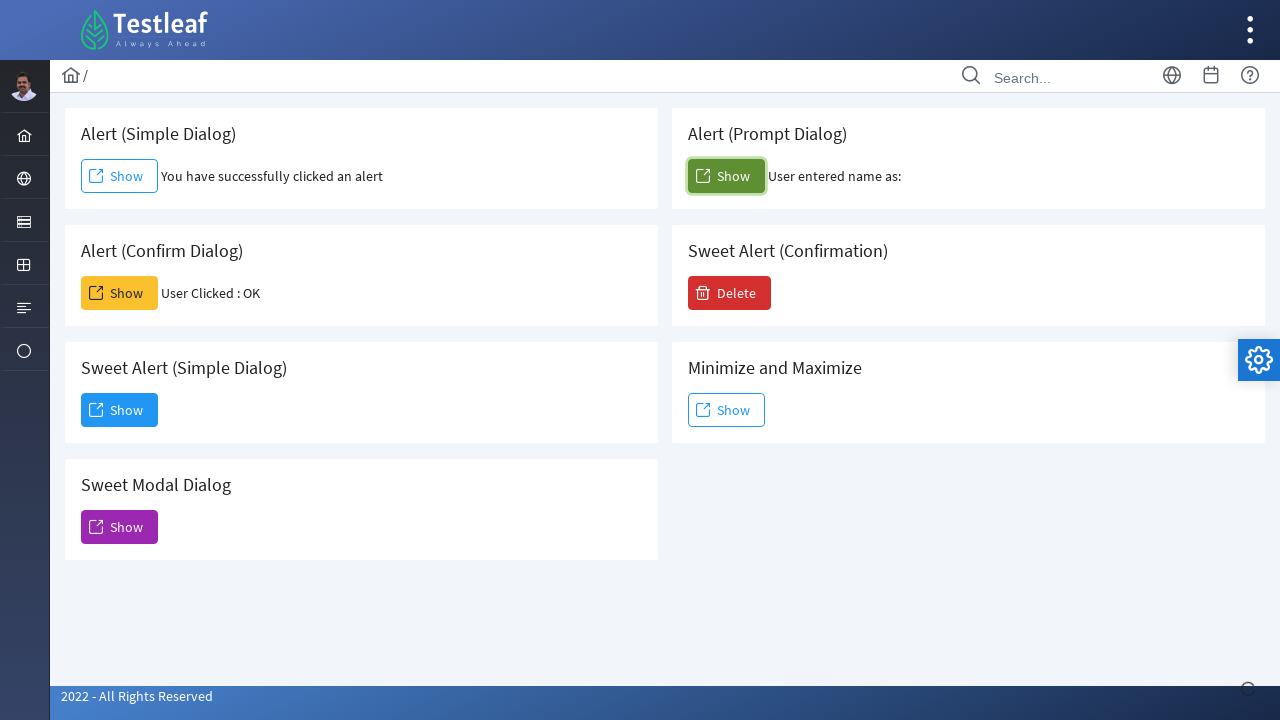

Set up dialog handler to dismiss
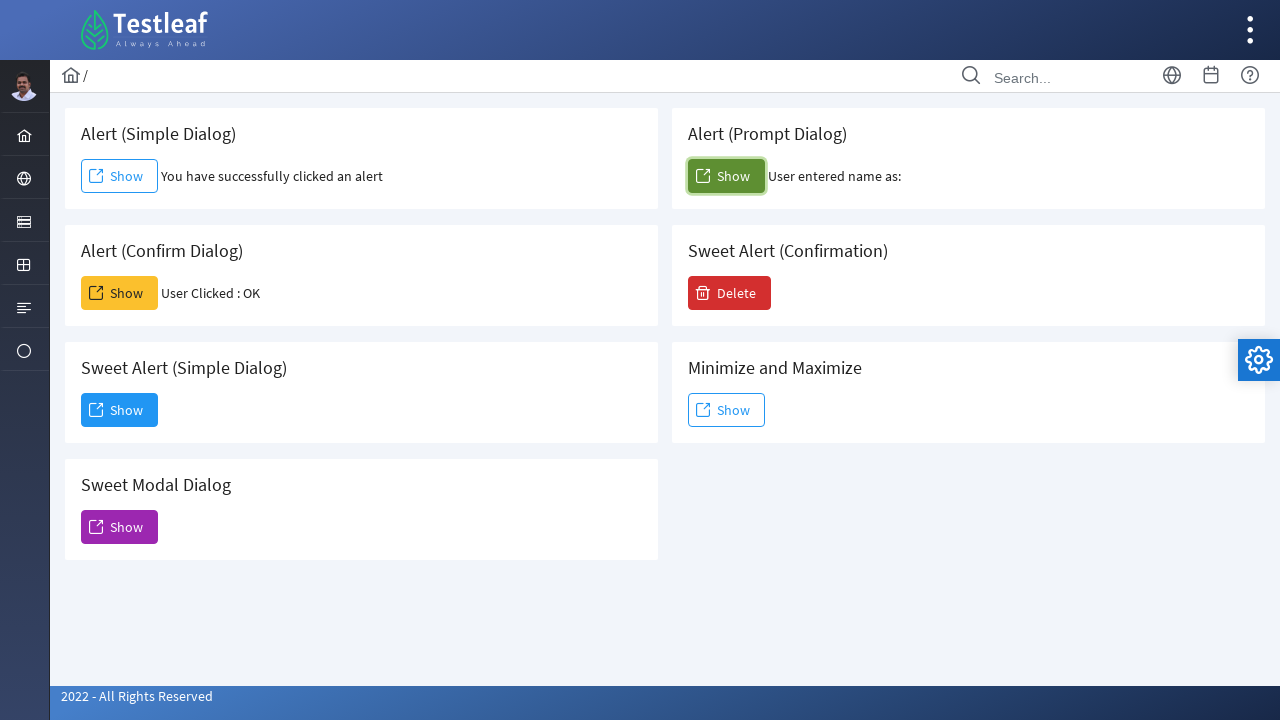

Clicked Delete button at (730, 293) on (//span[text()='Delete'])
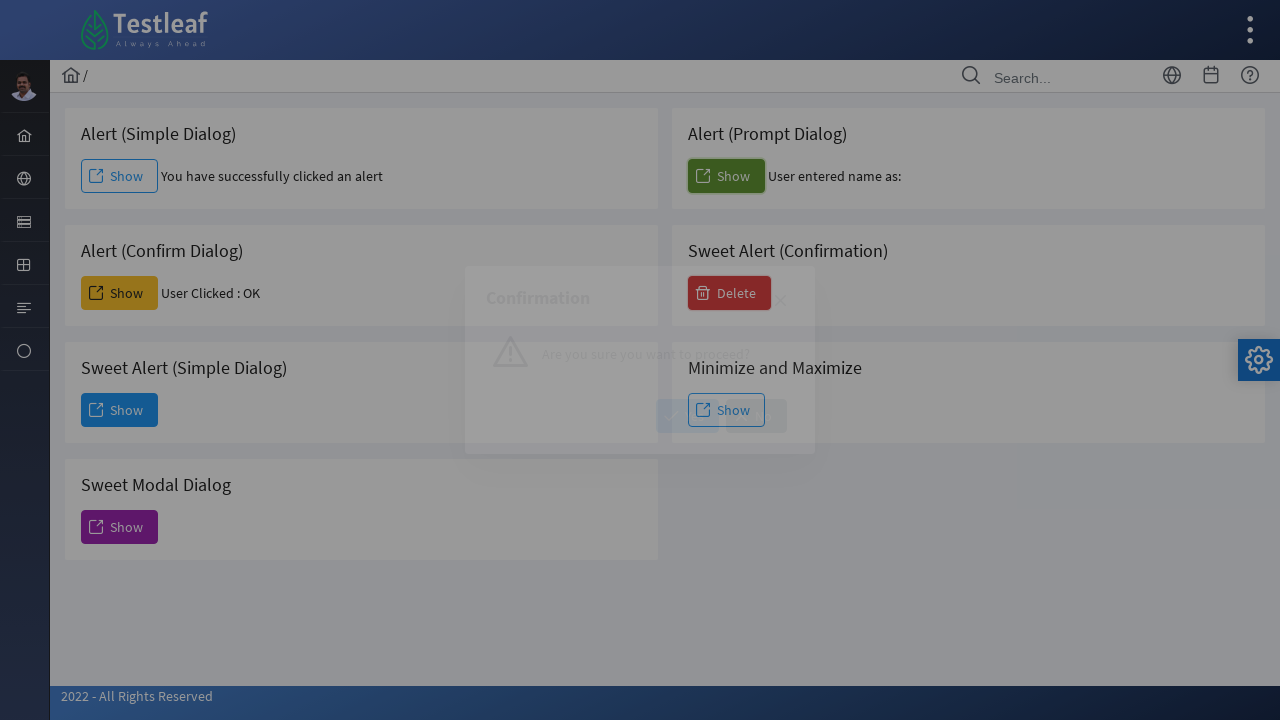

Clicked Yes button on delete confirmation dialog at (688, 416) on (//span[text()='Yes'])
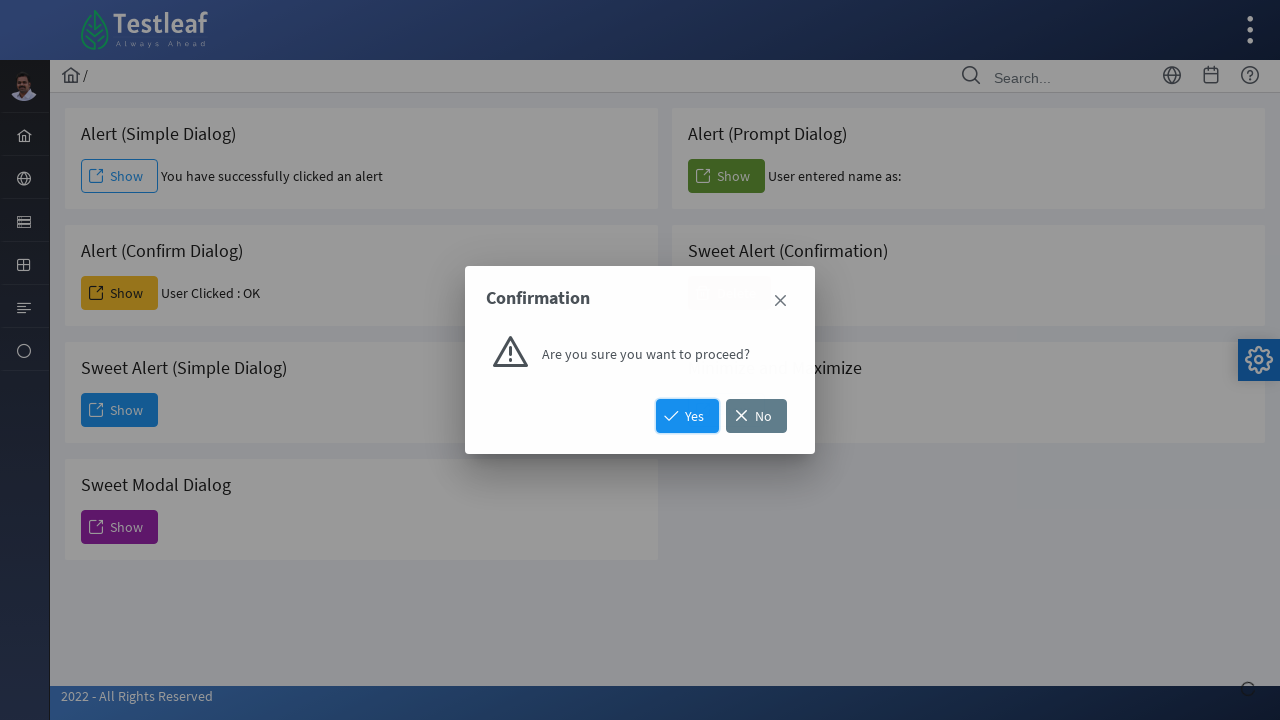

Clicked Show button for maximize/minimize dialog at (726, 410) on (//span[text()='Show'])[6]
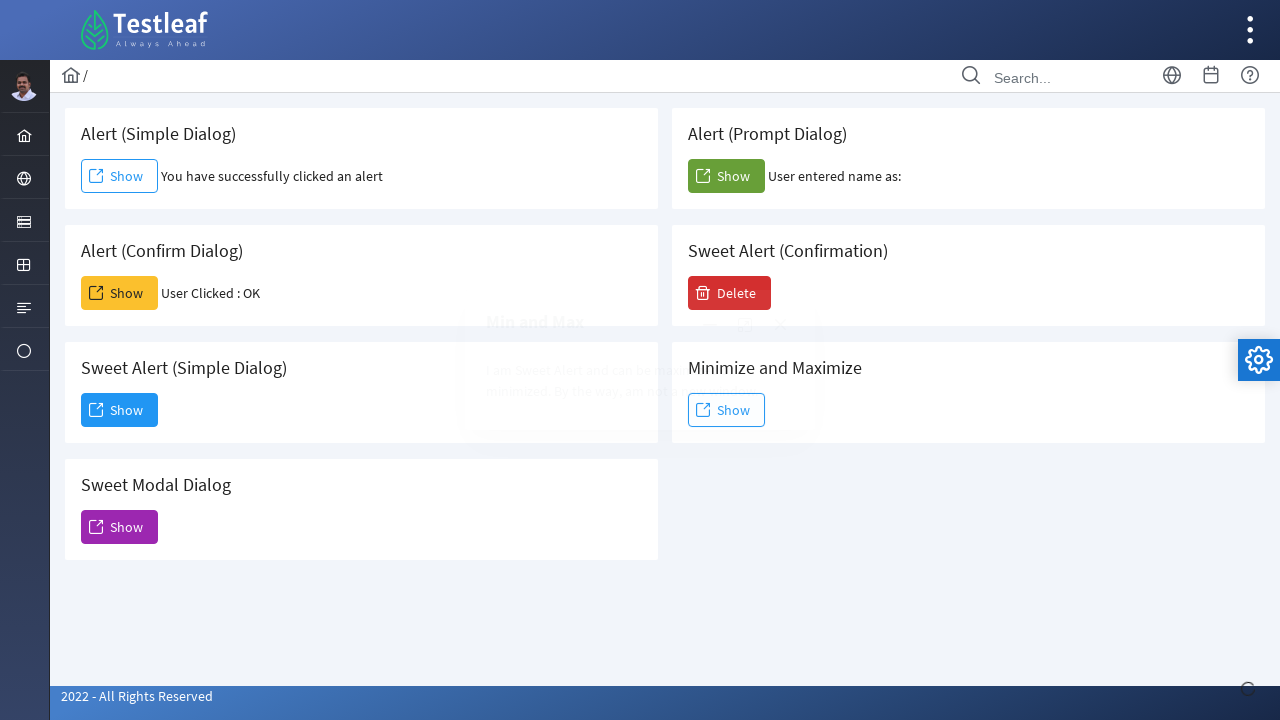

Clicked Close button on dialog at (780, 325) on (//a[@aria-label='Close'])[3]
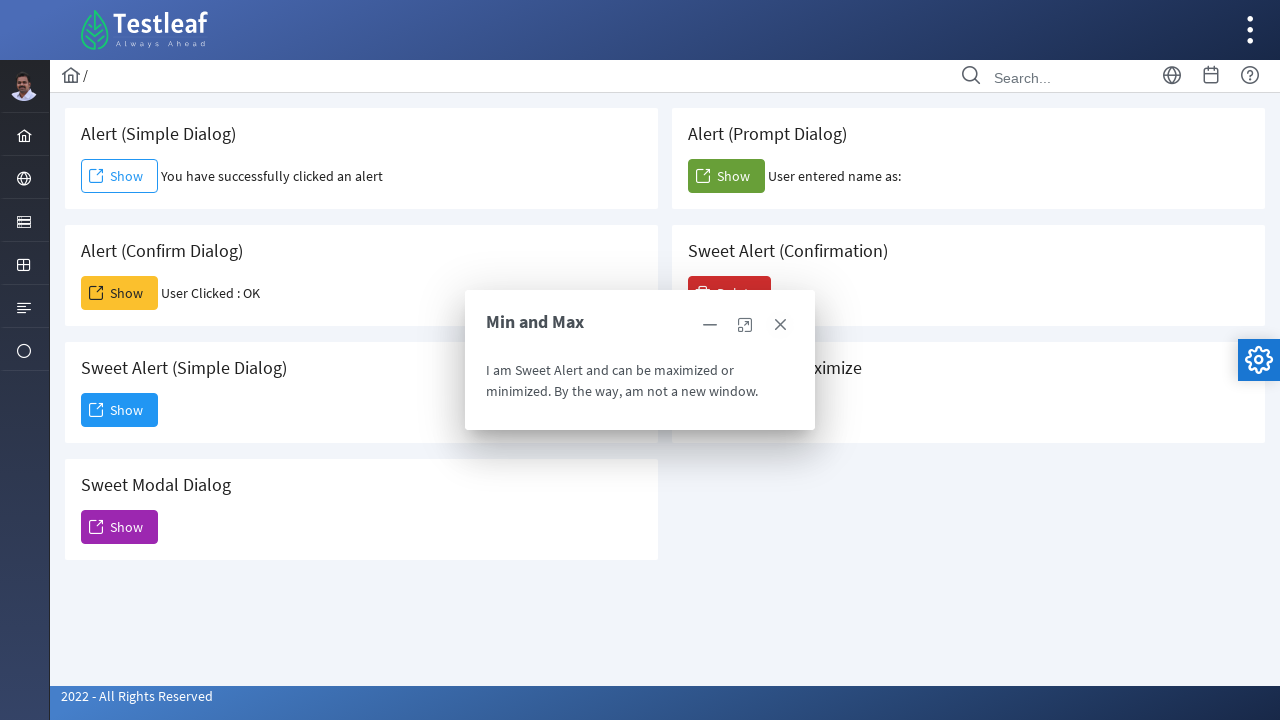

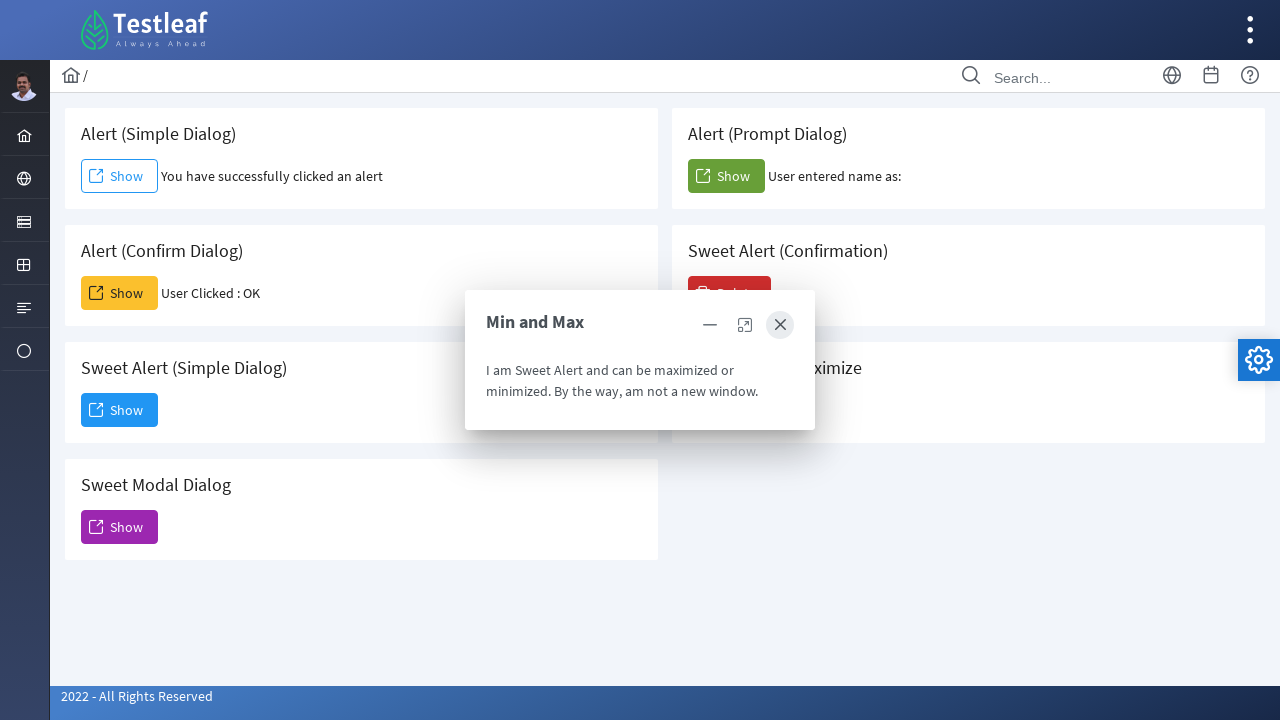